Navigates to Broken Images page and checks if the asdf.jpg image is broken (failed to load)

Starting URL: https://the-internet.herokuapp.com/

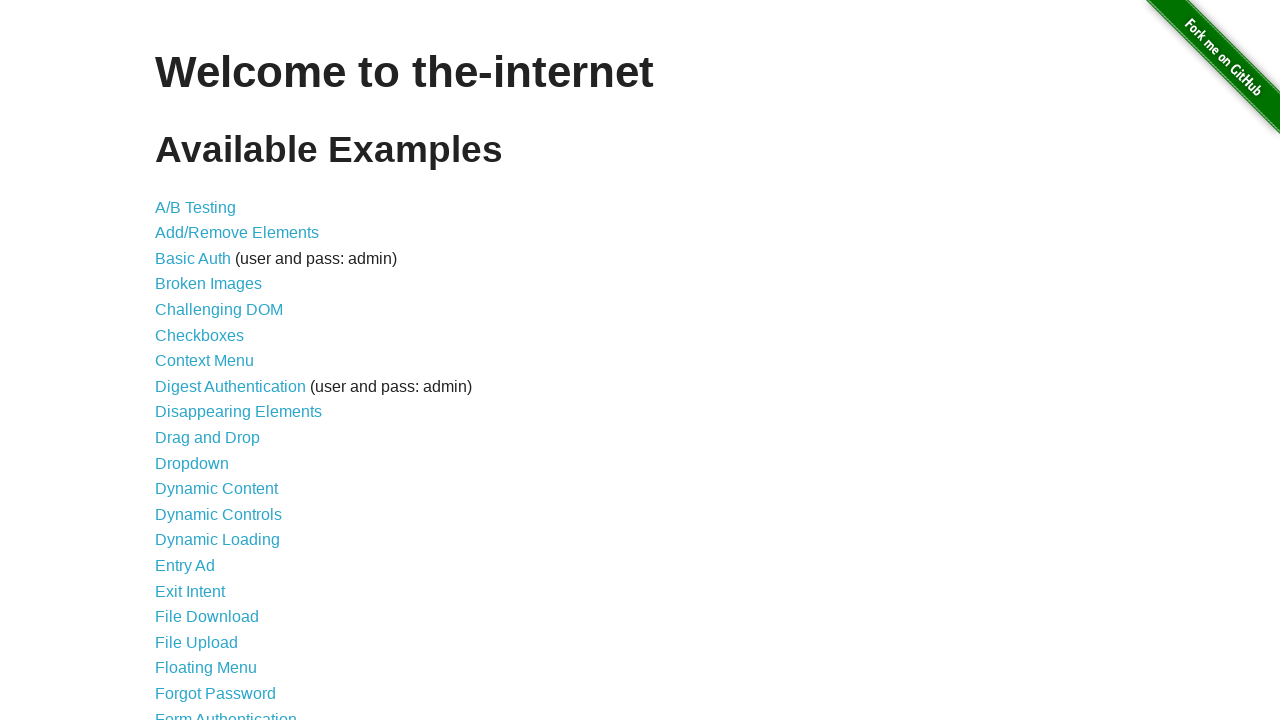

Clicked on 'Broken Images' link at (208, 284) on internal:role=link[name="Broken Images"i]
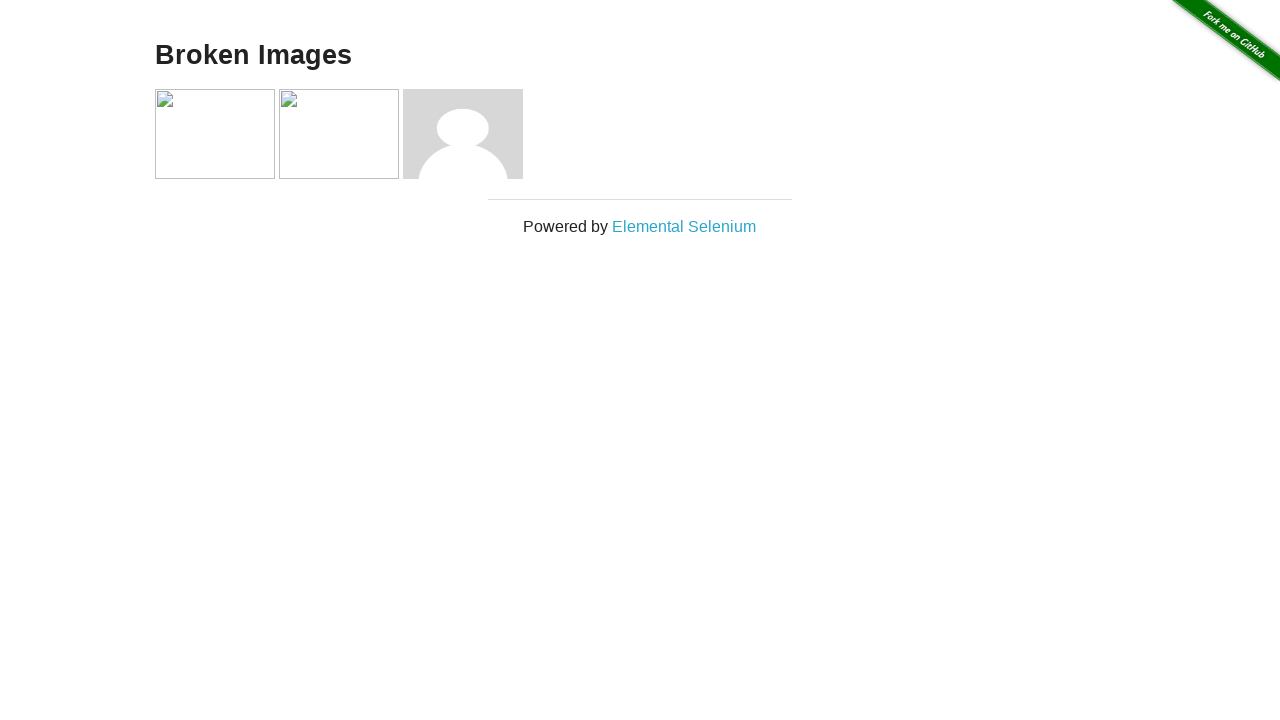

Waited for images to load
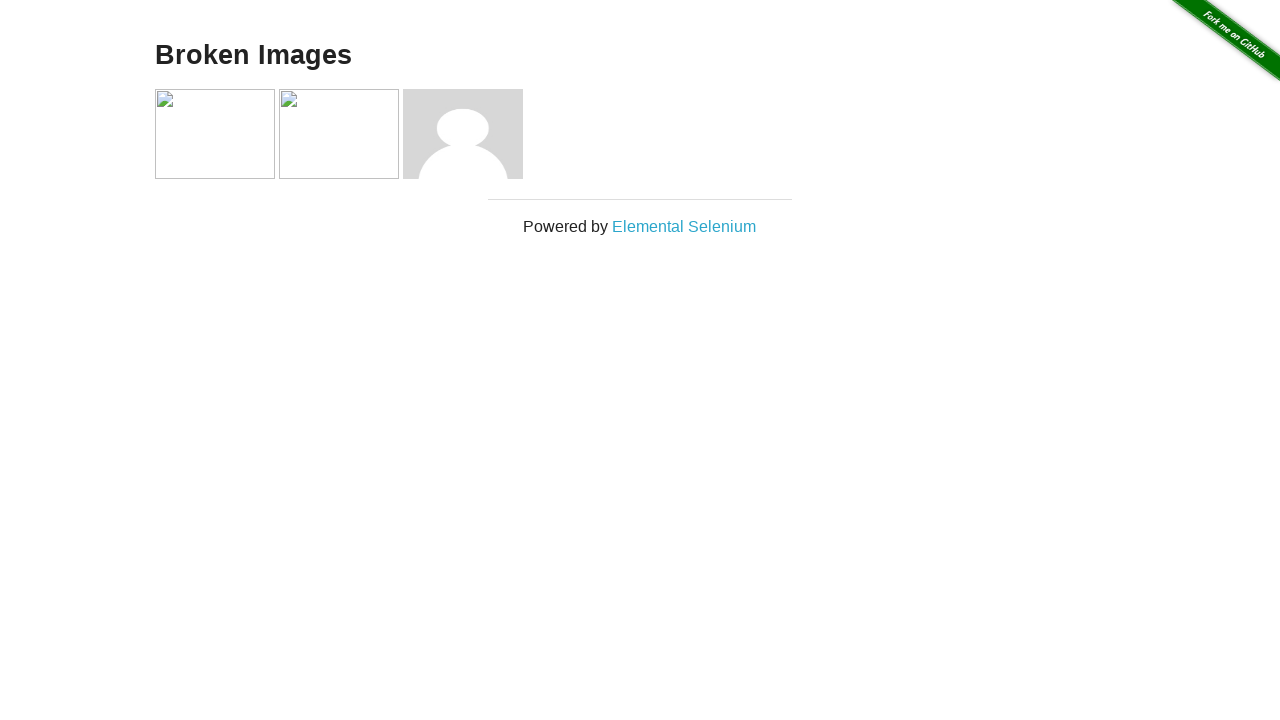

Evaluated if asdf.jpg image is broken
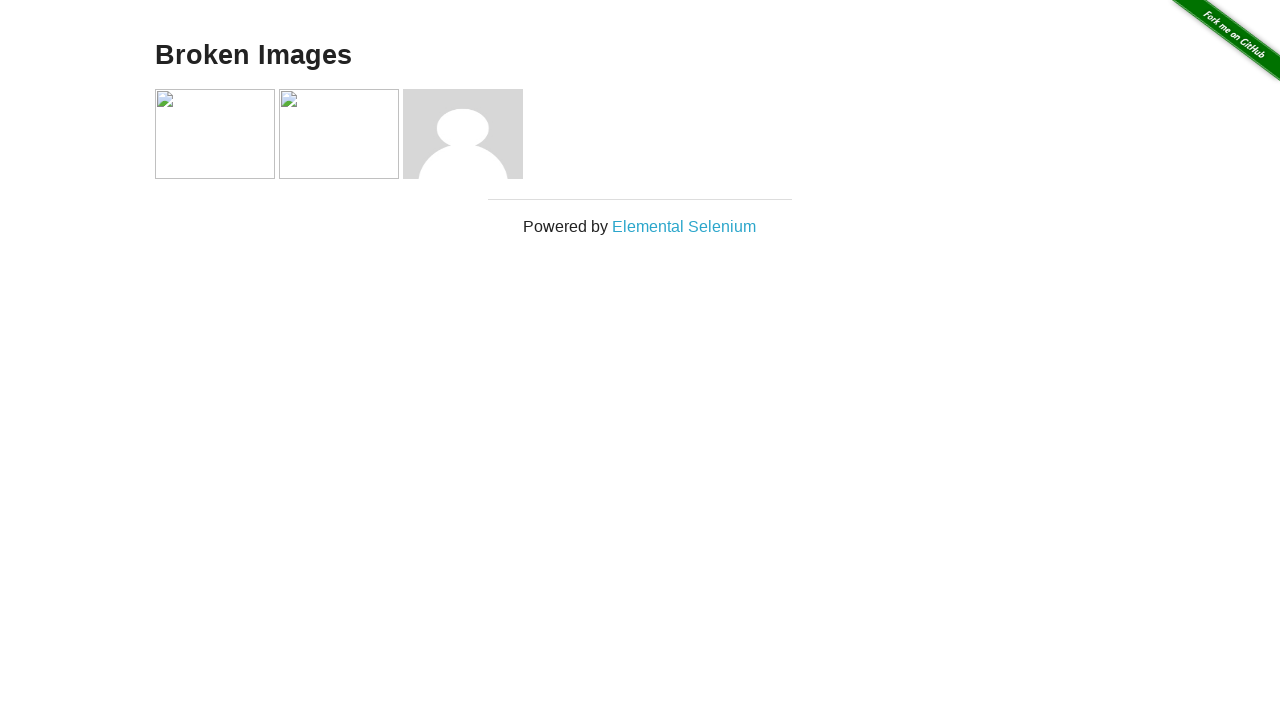

Assertion passed: asdf.jpg image is broken
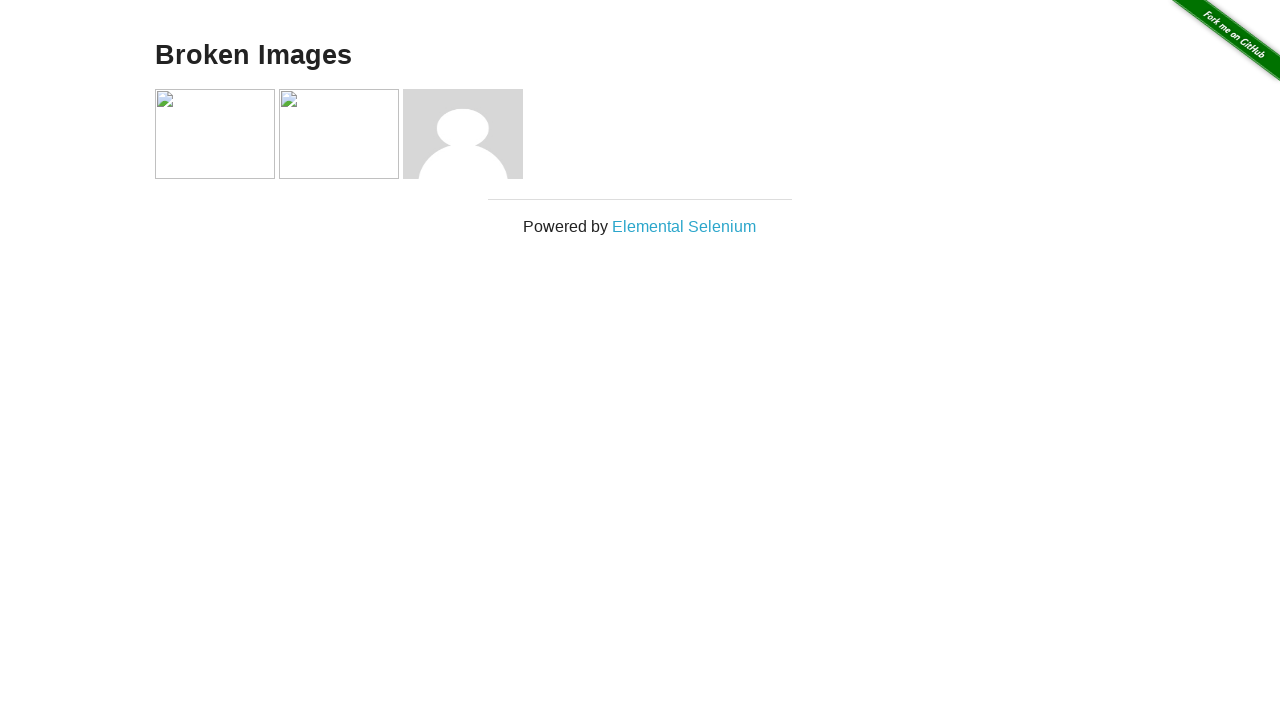

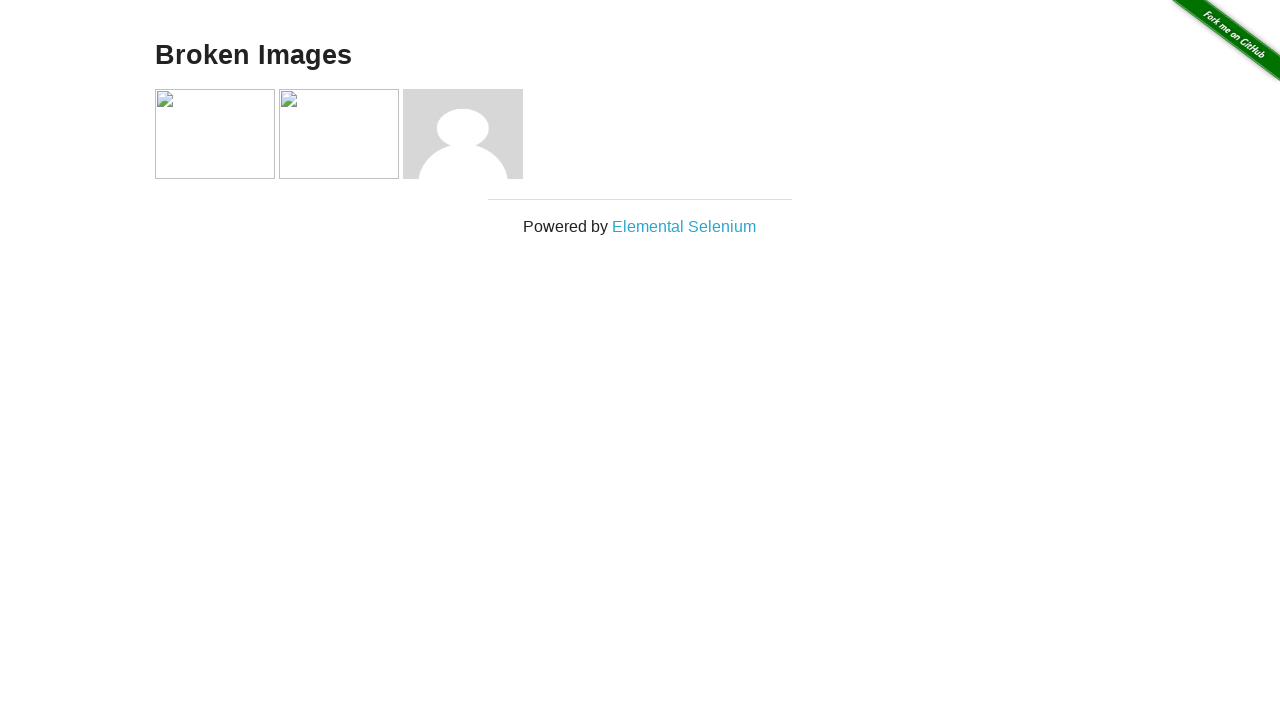